Tests navigation from the Training Support homepage to the About Us page by clicking the About Us link and verifying the page heading.

Starting URL: https://training-support.net

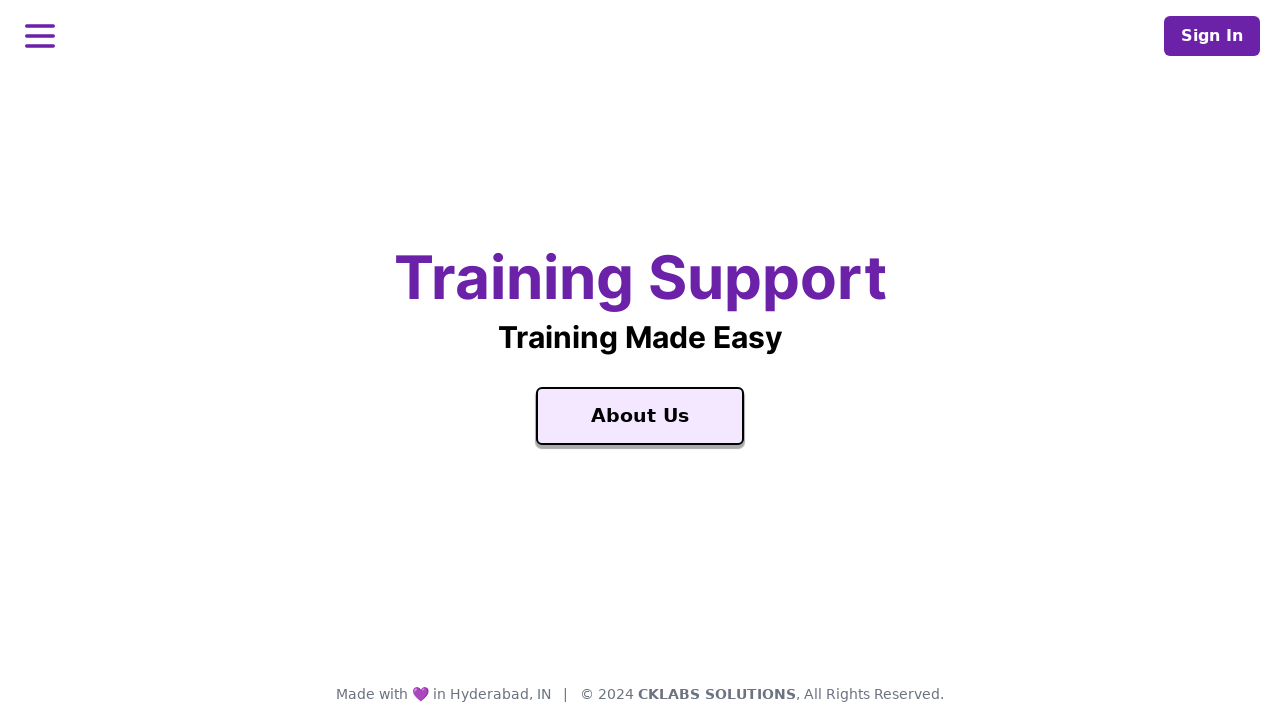

Verified Training Support homepage title
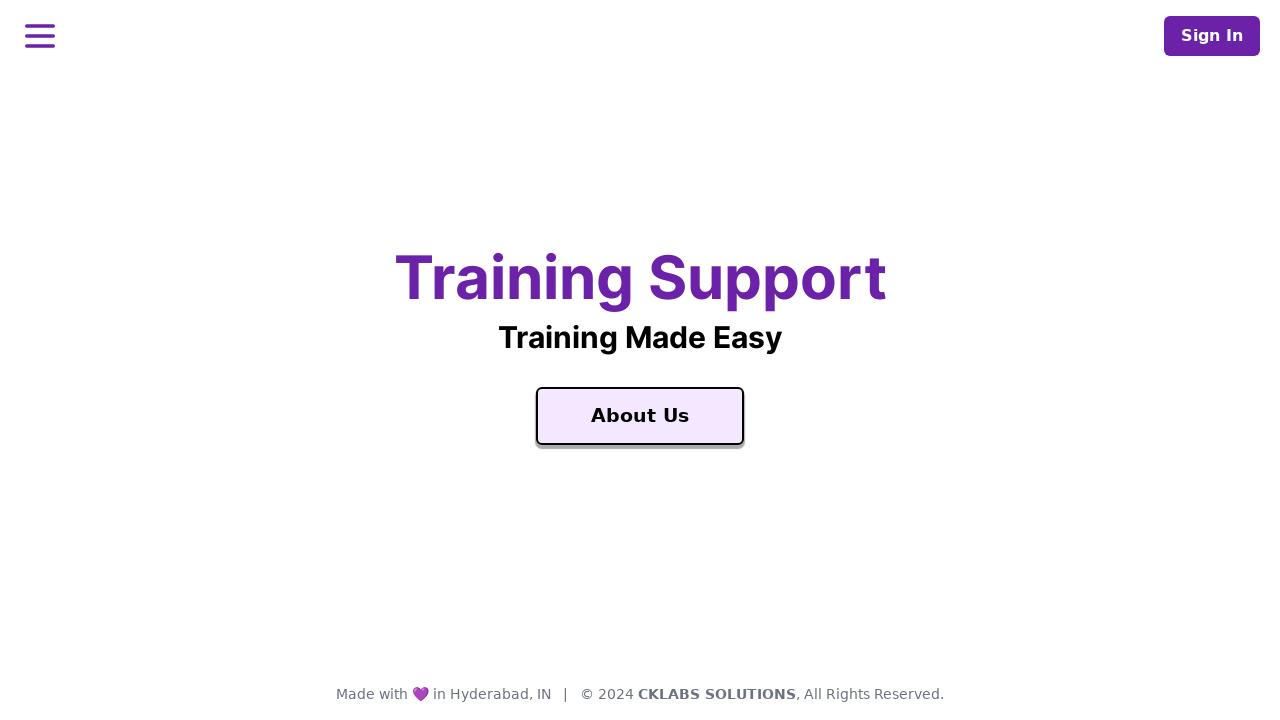

Clicked About Us link at (640, 416) on text=About Us
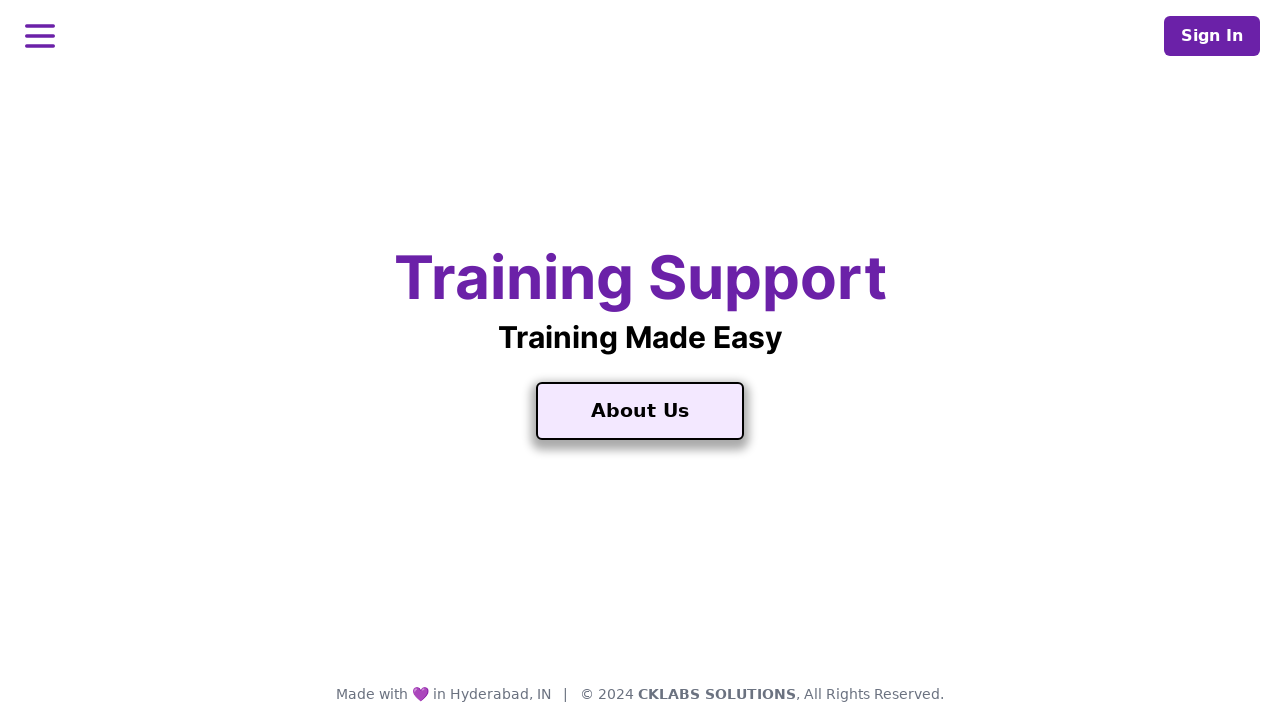

About Us page loaded successfully
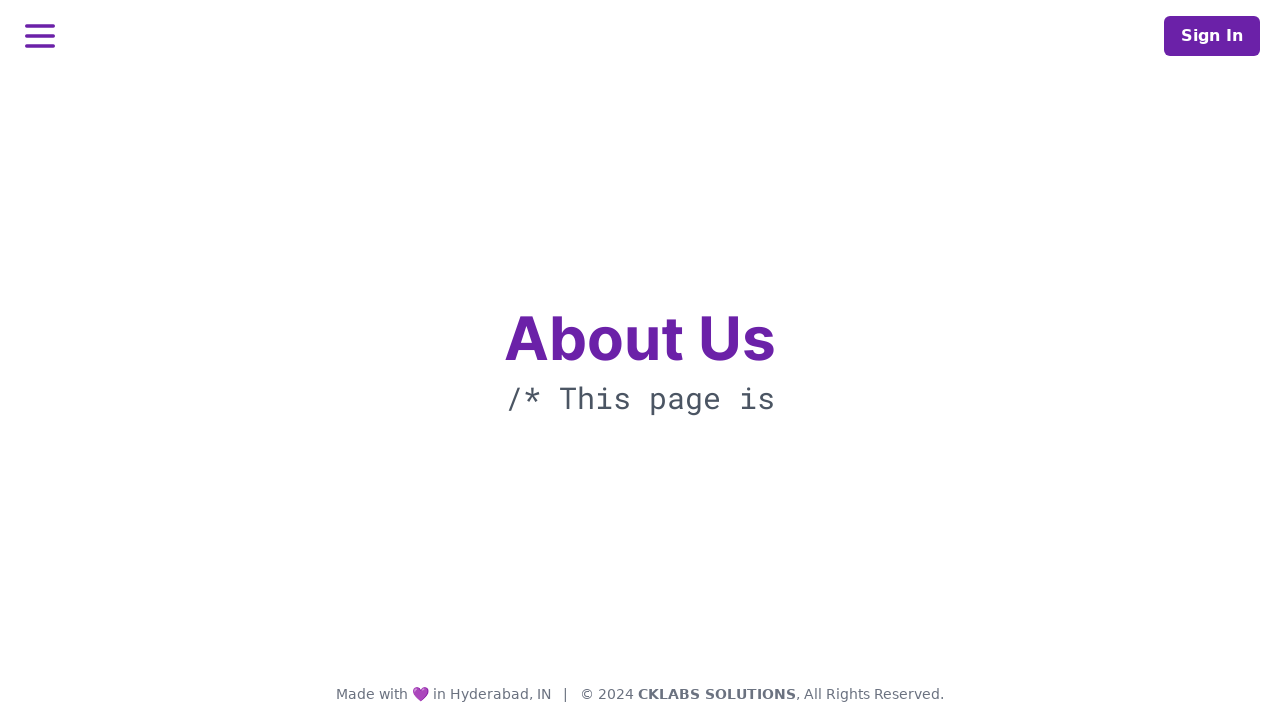

Retrieved page heading text
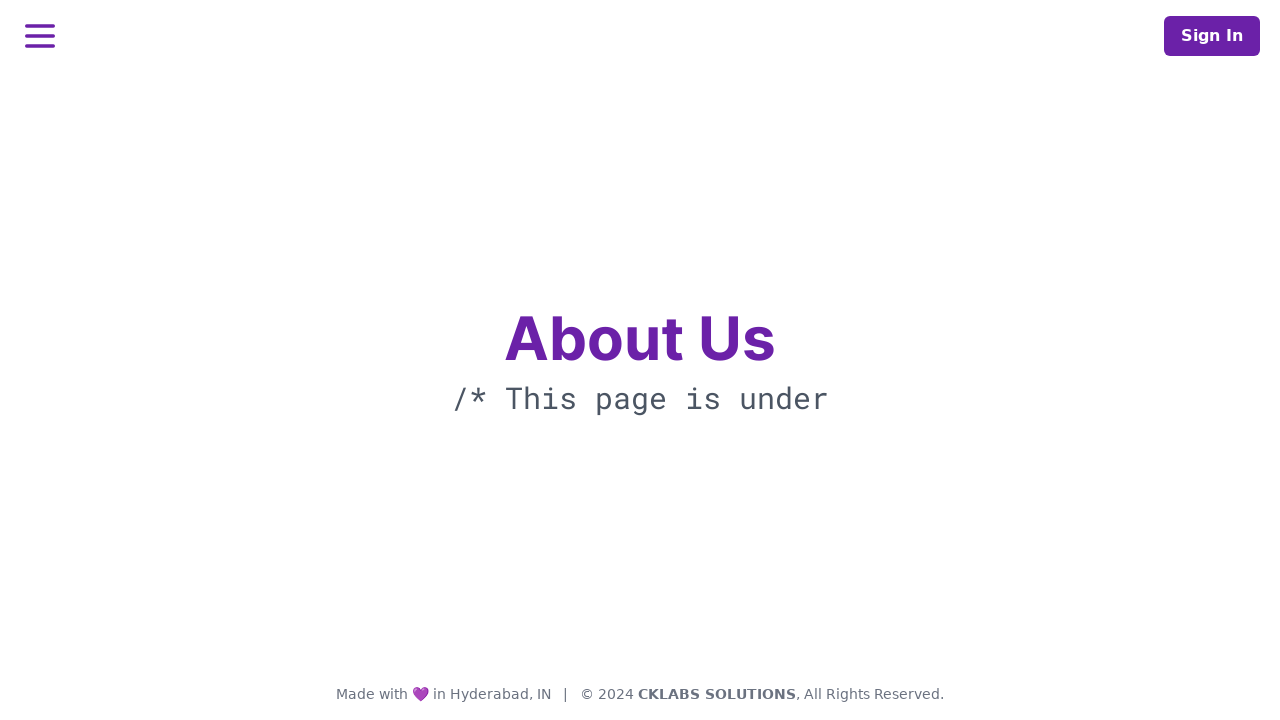

Verified page heading is 'About Us'
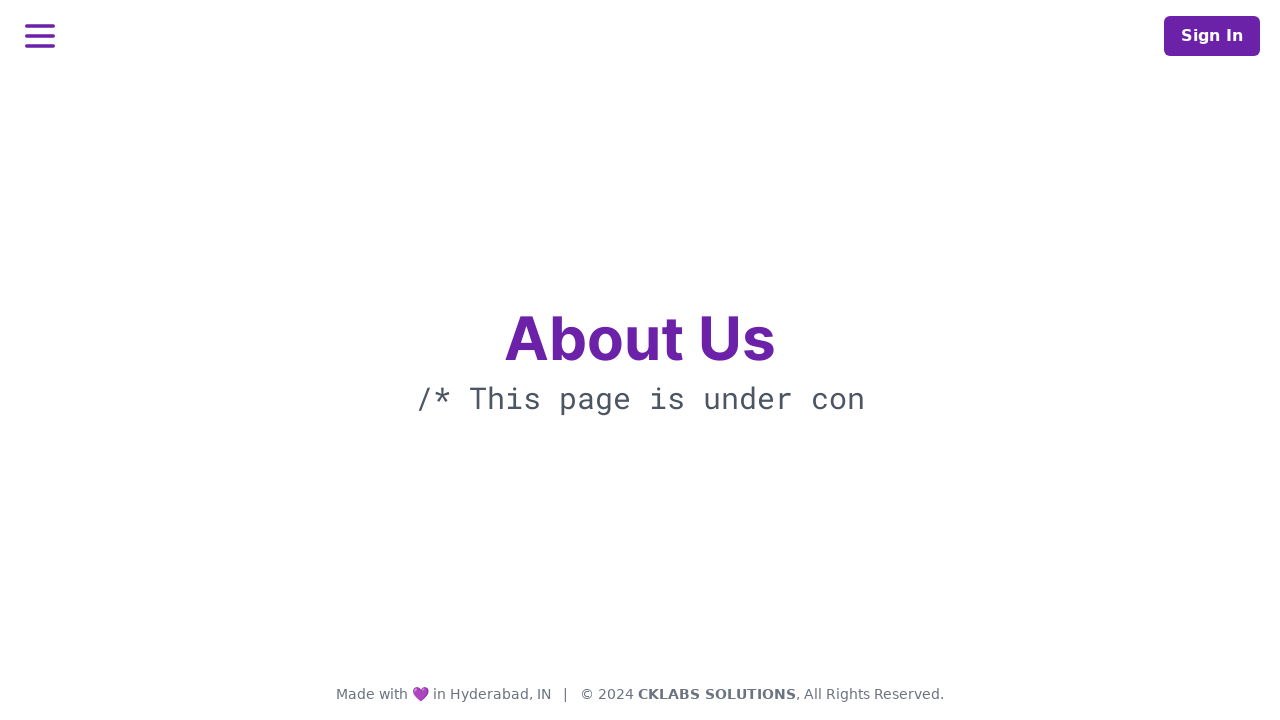

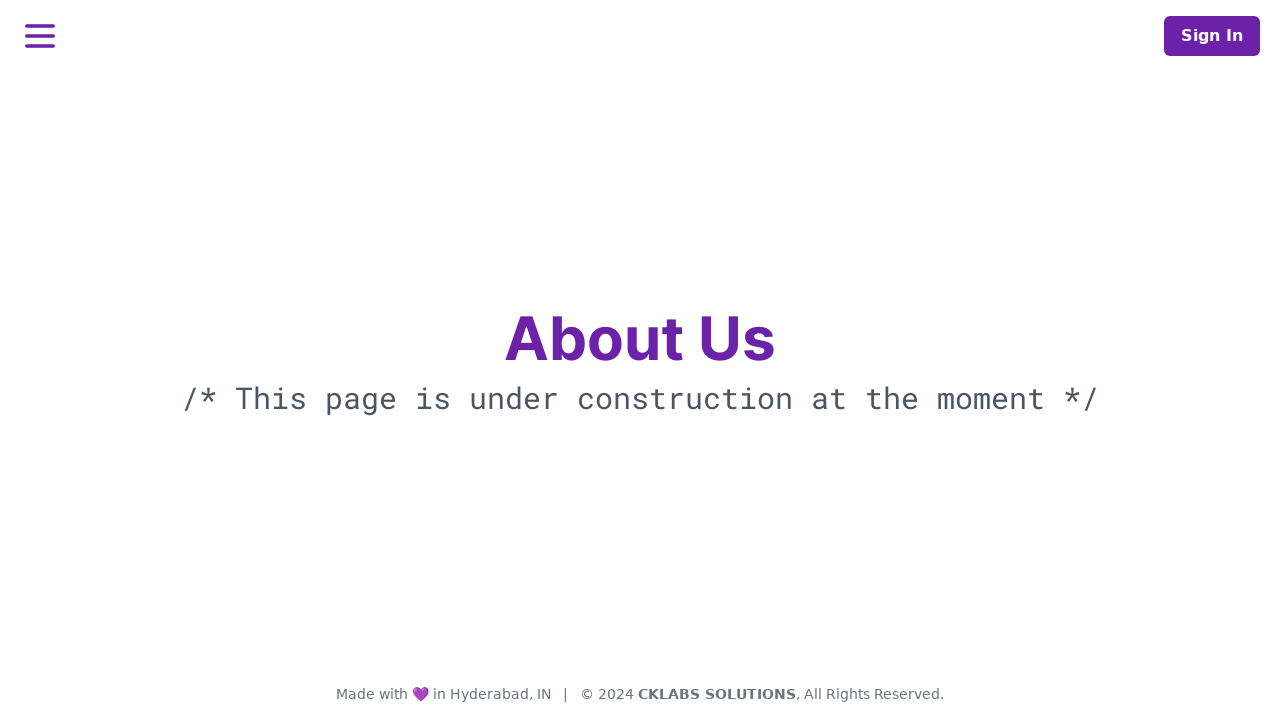